Navigates to the Sauce Labs test orchestration product page

Starting URL: https://saucelabs.com/products/test-orchestration

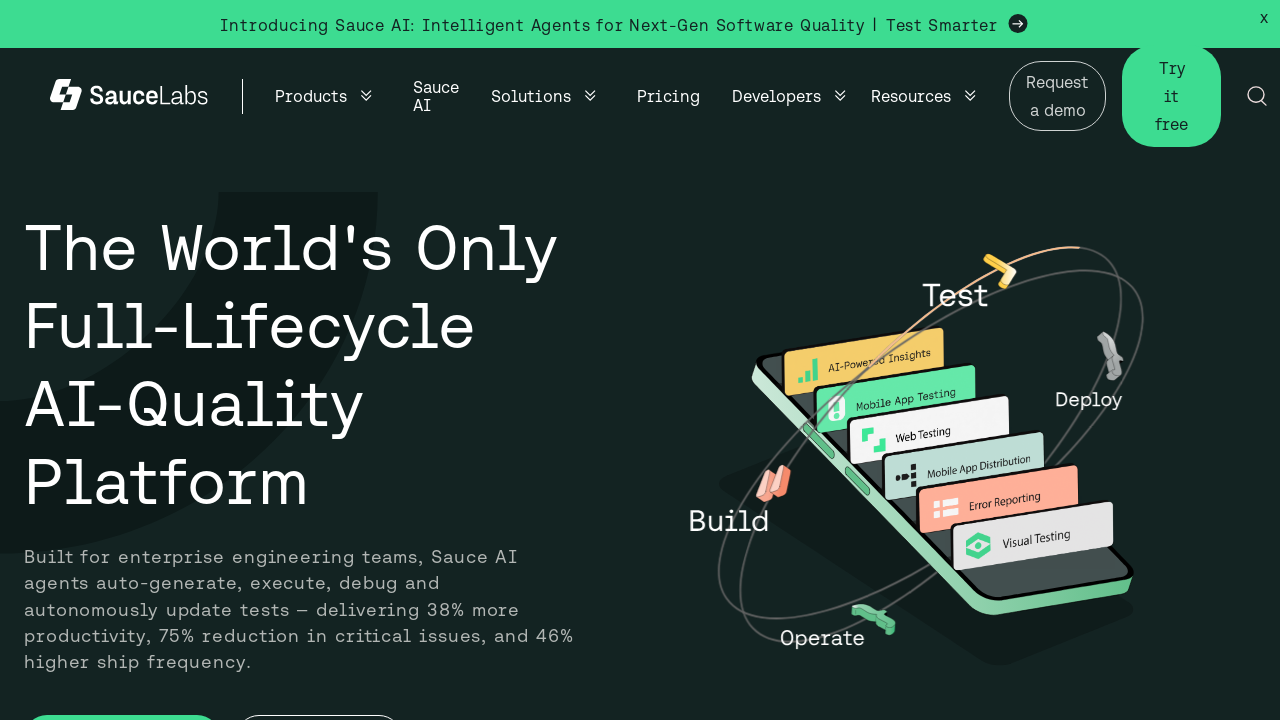

Navigated to Sauce Labs test orchestration product page
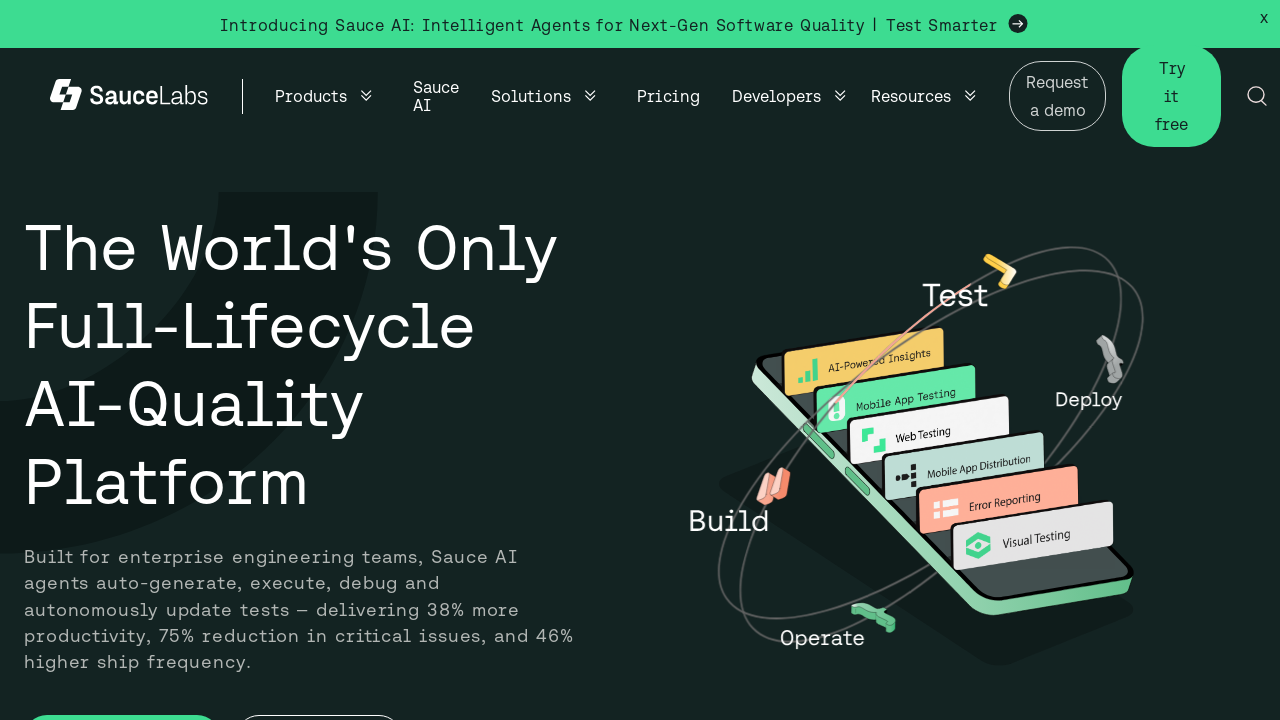

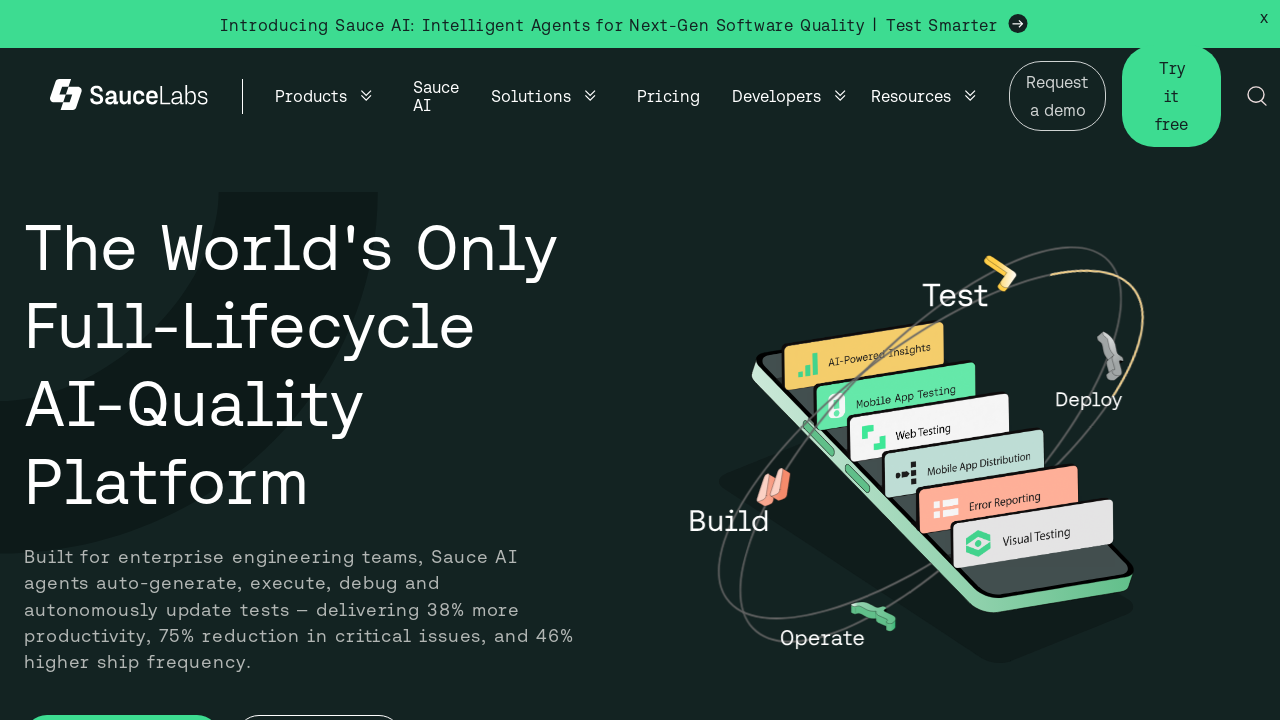